Tests selecting a brand filter by clicking on a brand name and verifying navigation to the brand products page

Starting URL: https://www.automationexercise.com

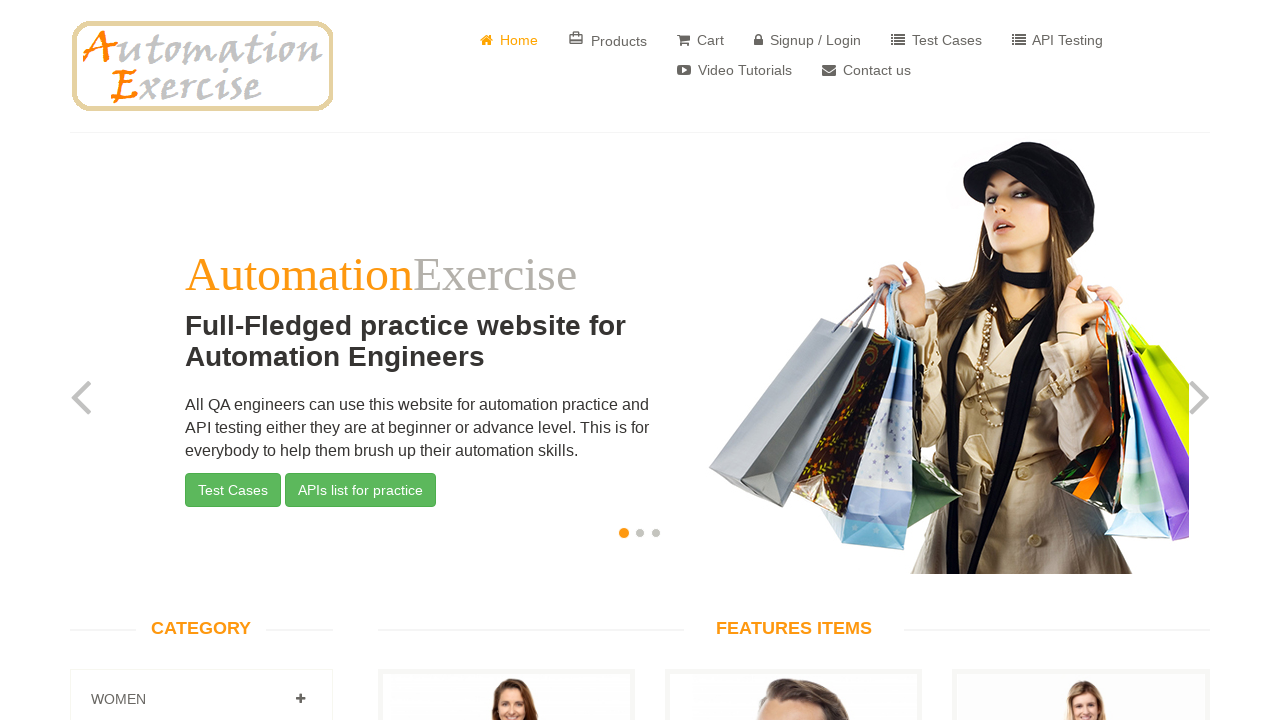

Clicked on Polo brand link at (201, 360) on a[href='/brand_products/Polo']
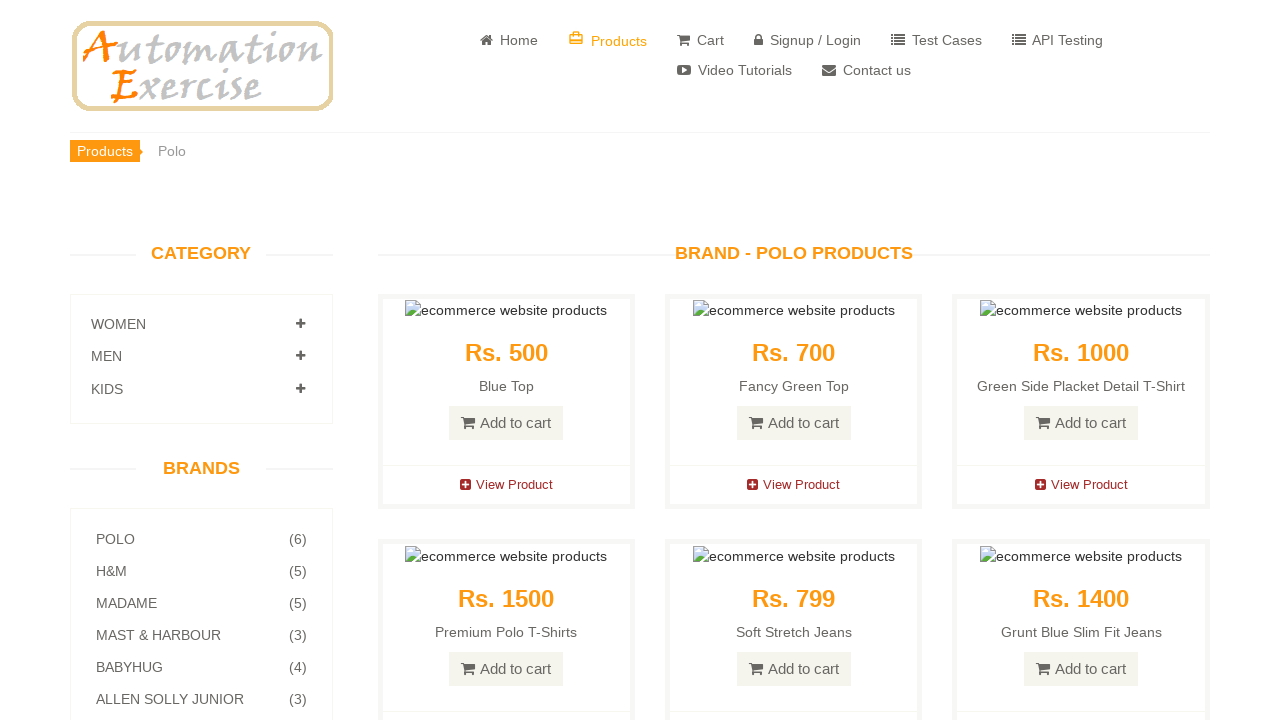

Waited for Polo brand products page to load
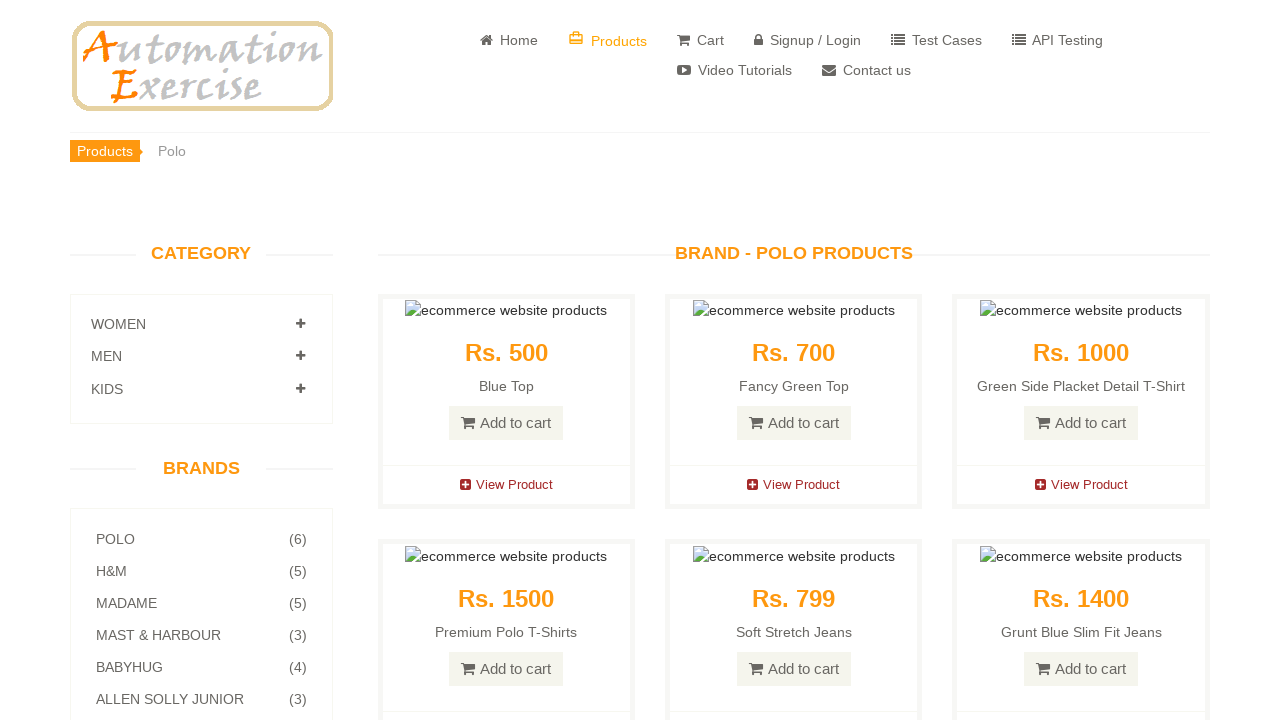

Verified navigation to Polo brand products page (URL contains '/brand_products/Polo')
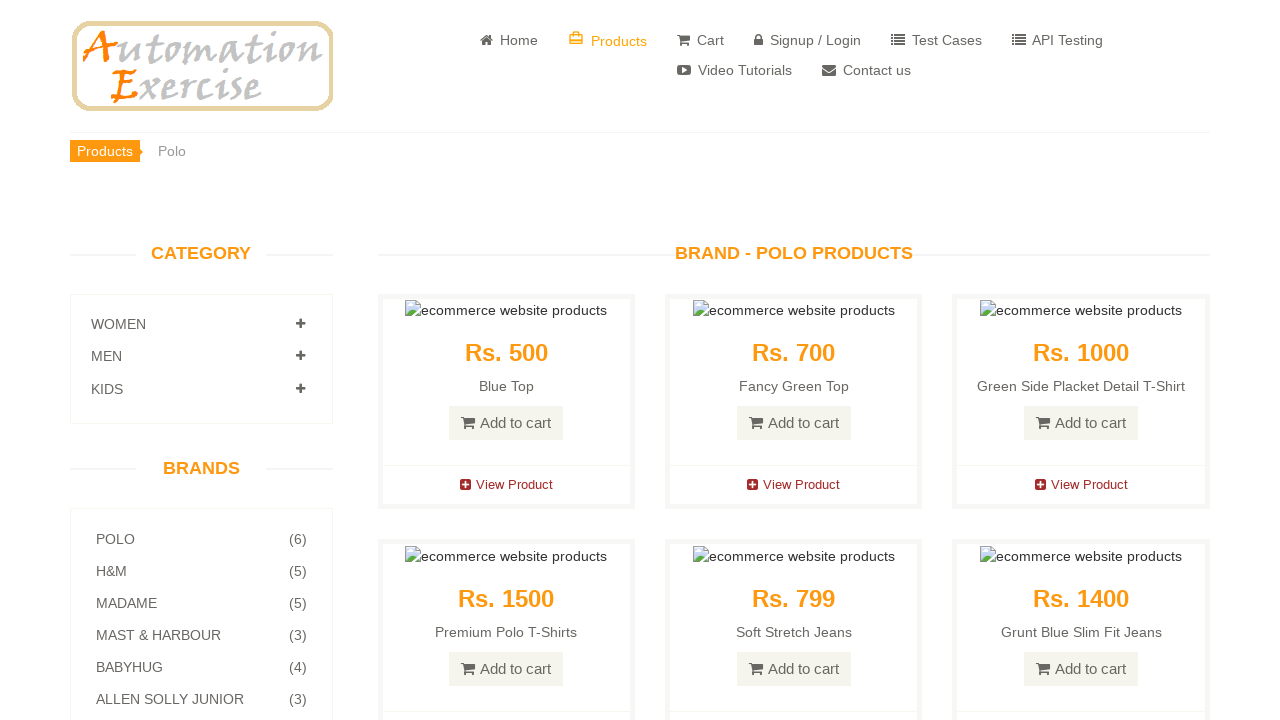

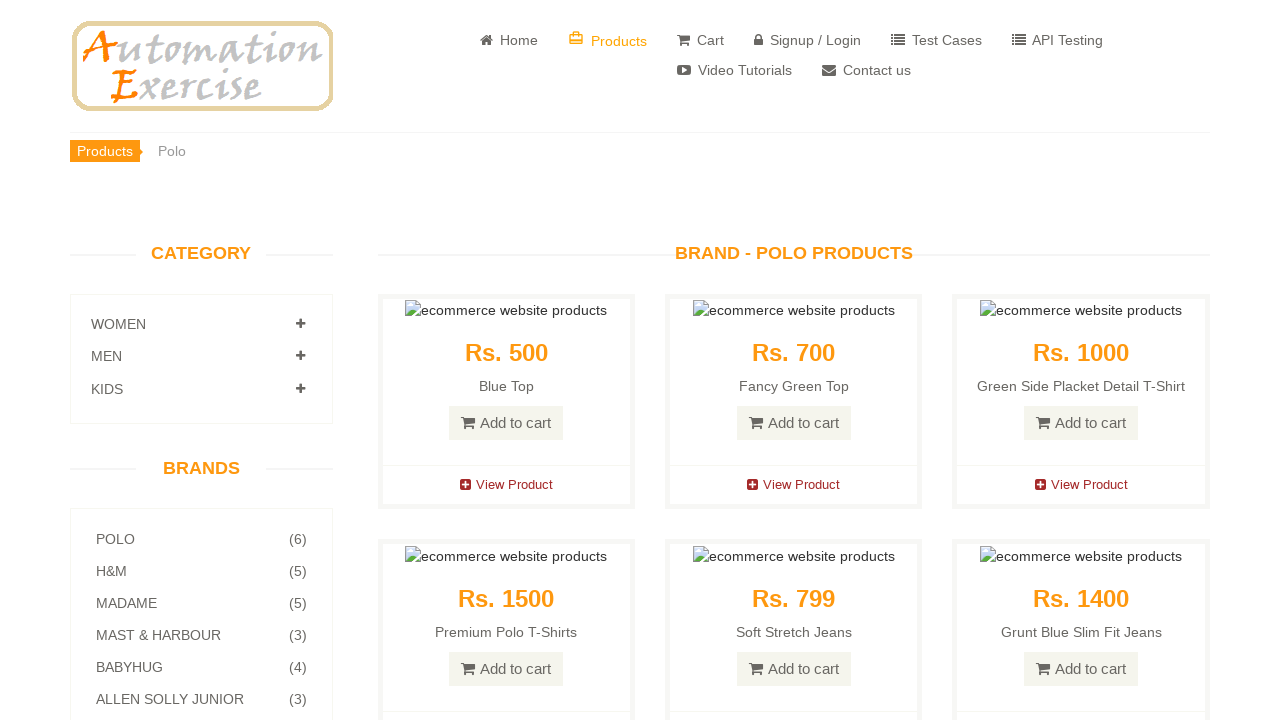